Tests file download functionality by clicking a download link

Starting URL: https://www.selenium.dev/downloads/

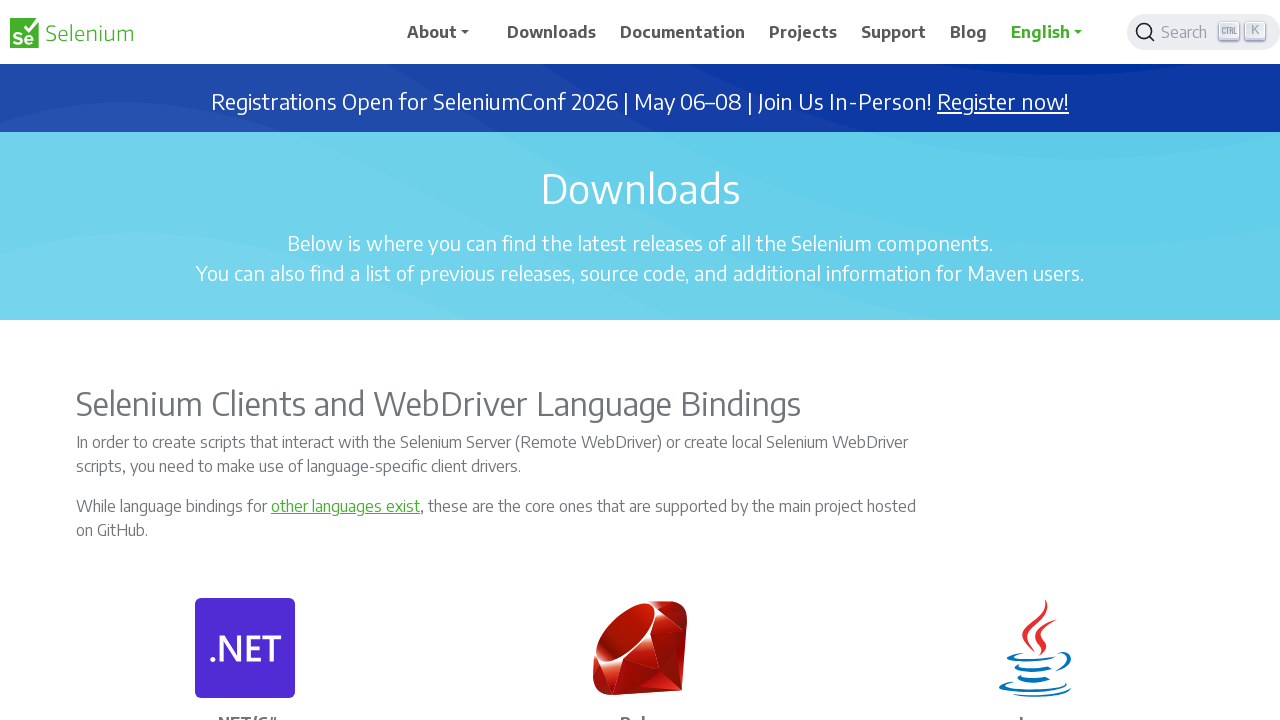

Clicked download link for stable version at (830, 361) on xpath=//p[contains(text(), 'stable version')]/a
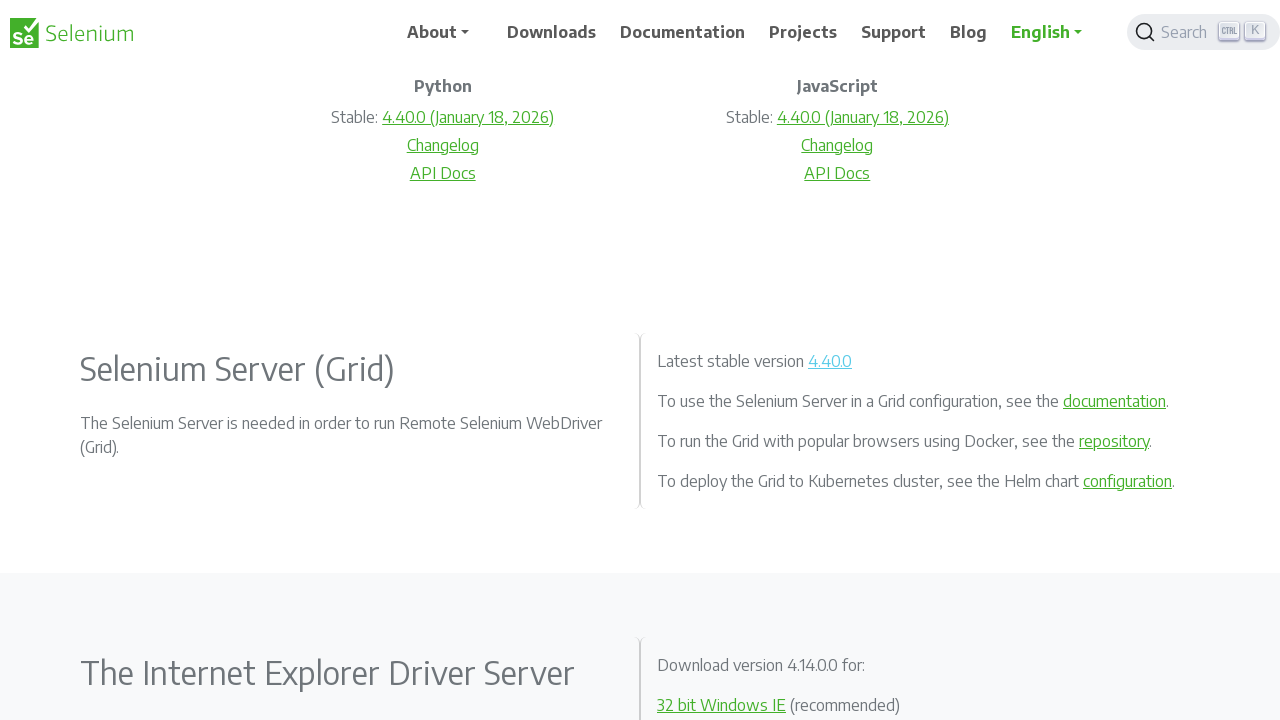

File download completed and download object retrieved
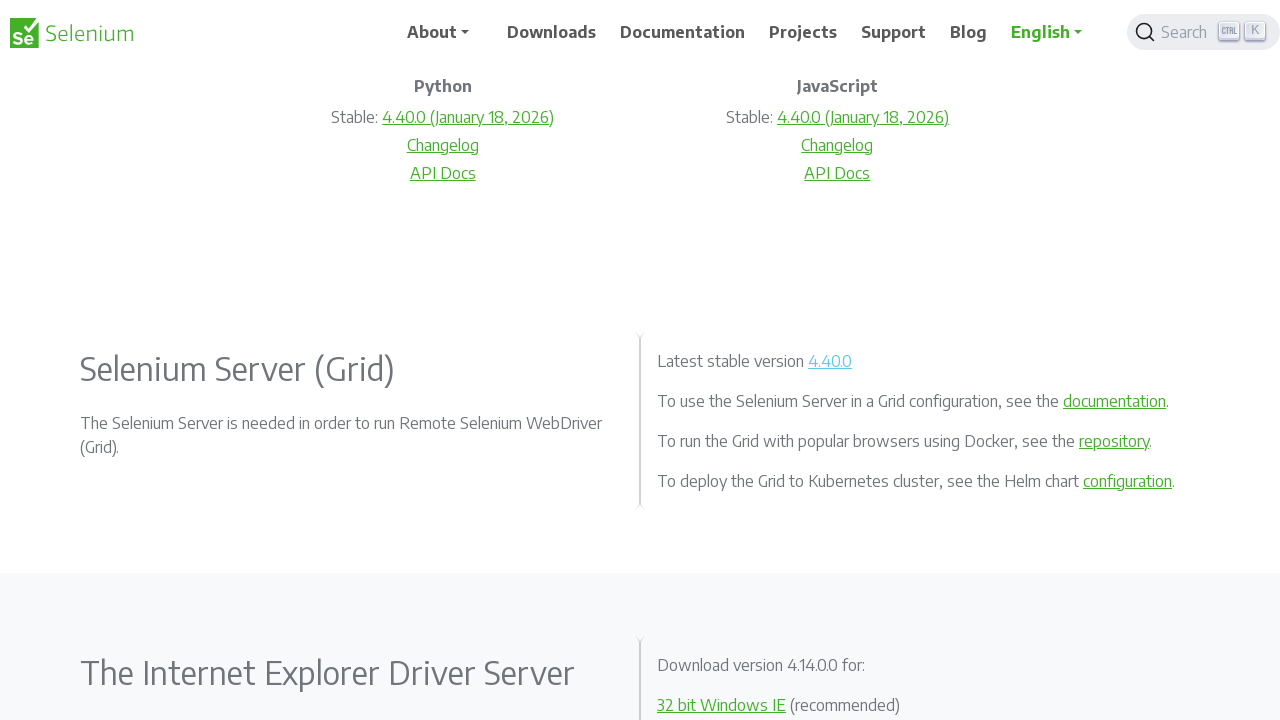

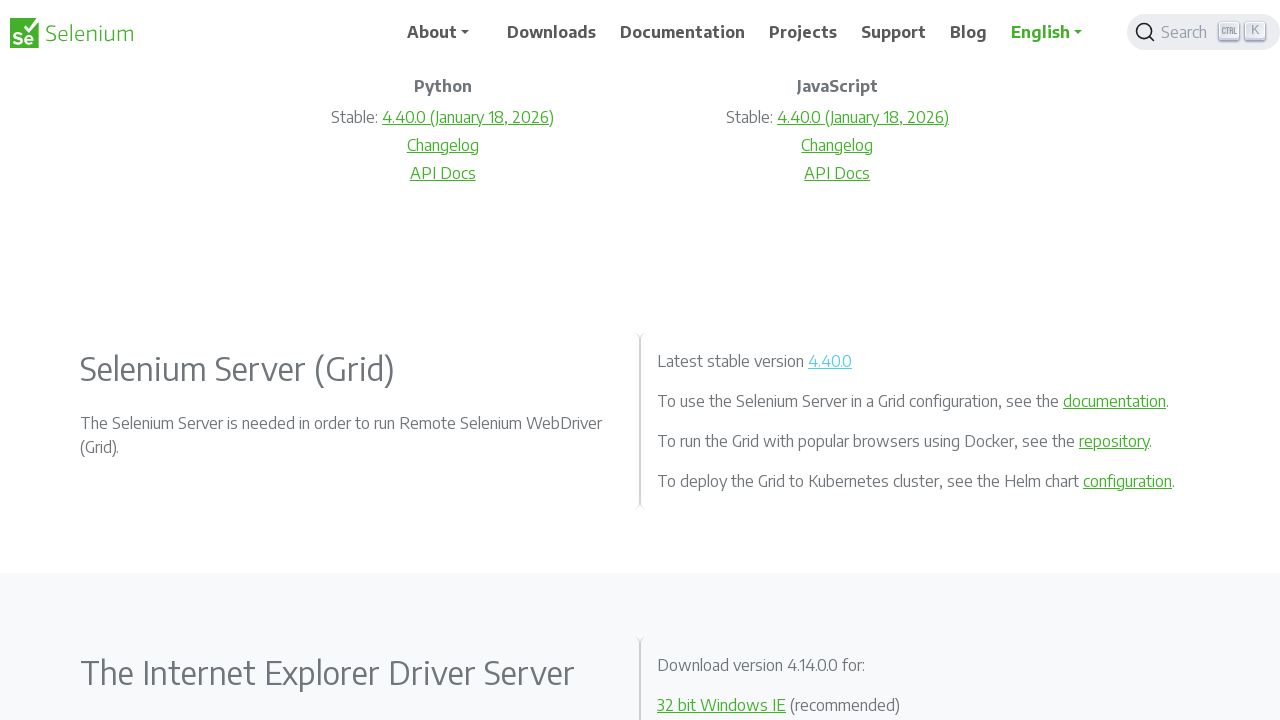